Tests file upload functionality by uploading a file and submitting the form on the Heroku test application

Starting URL: https://the-internet.herokuapp.com/upload

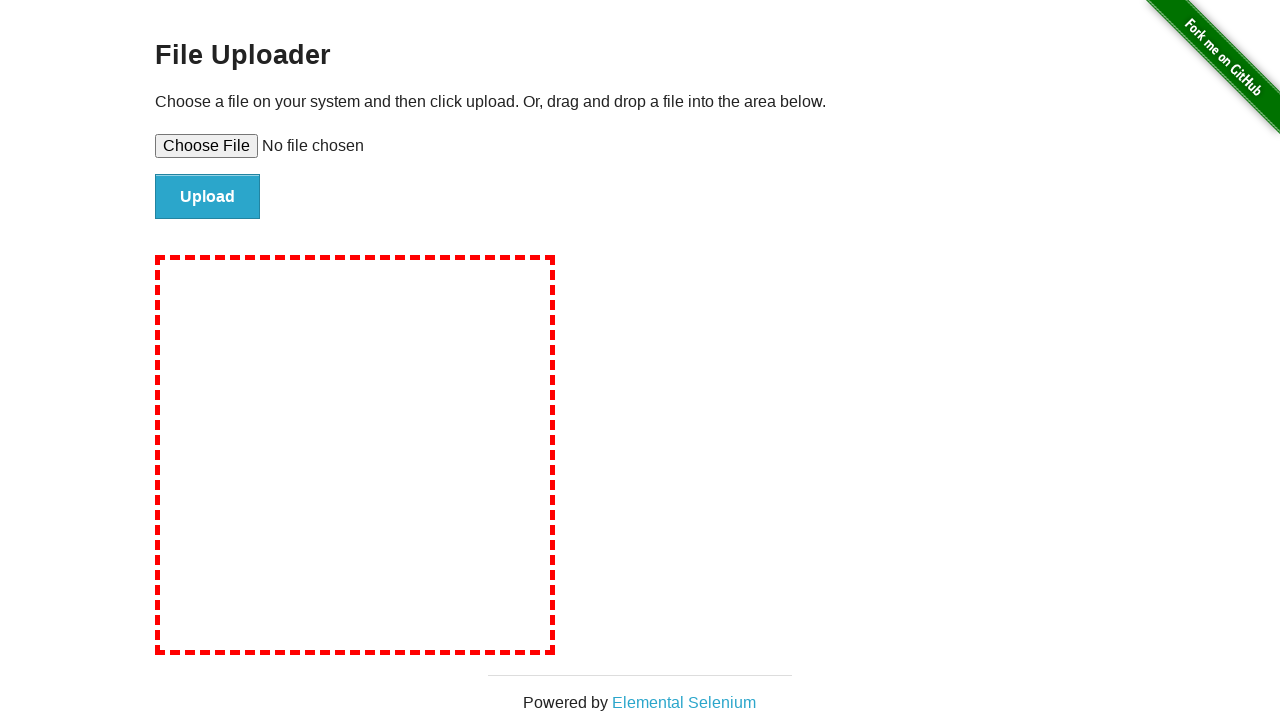

Created temporary test file for upload
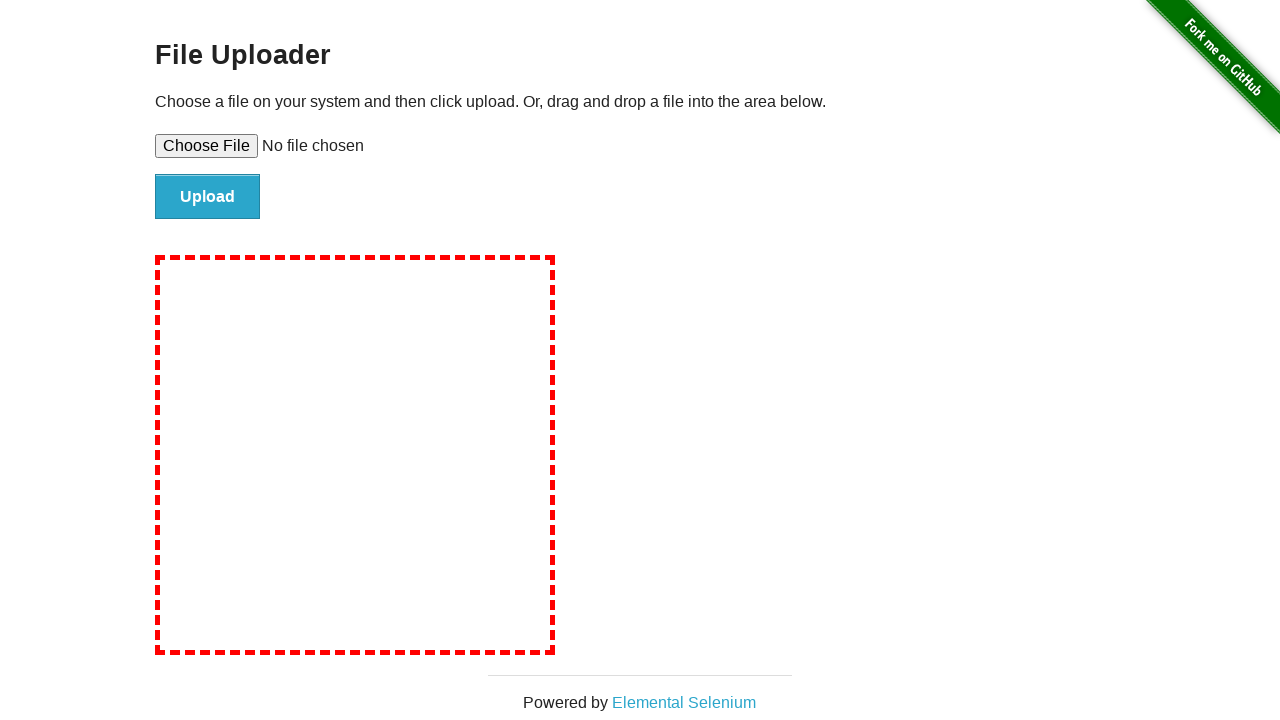

Selected test file for upload
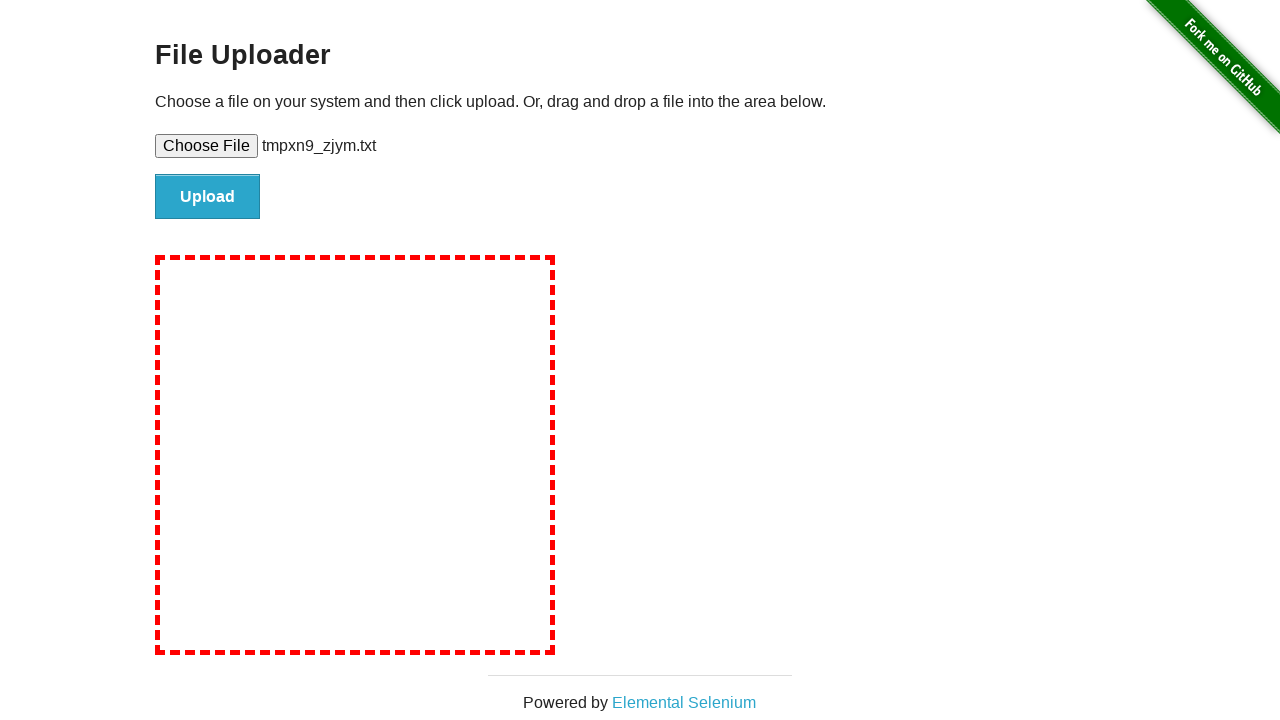

Clicked file submit button to upload file at (208, 197) on #file-submit
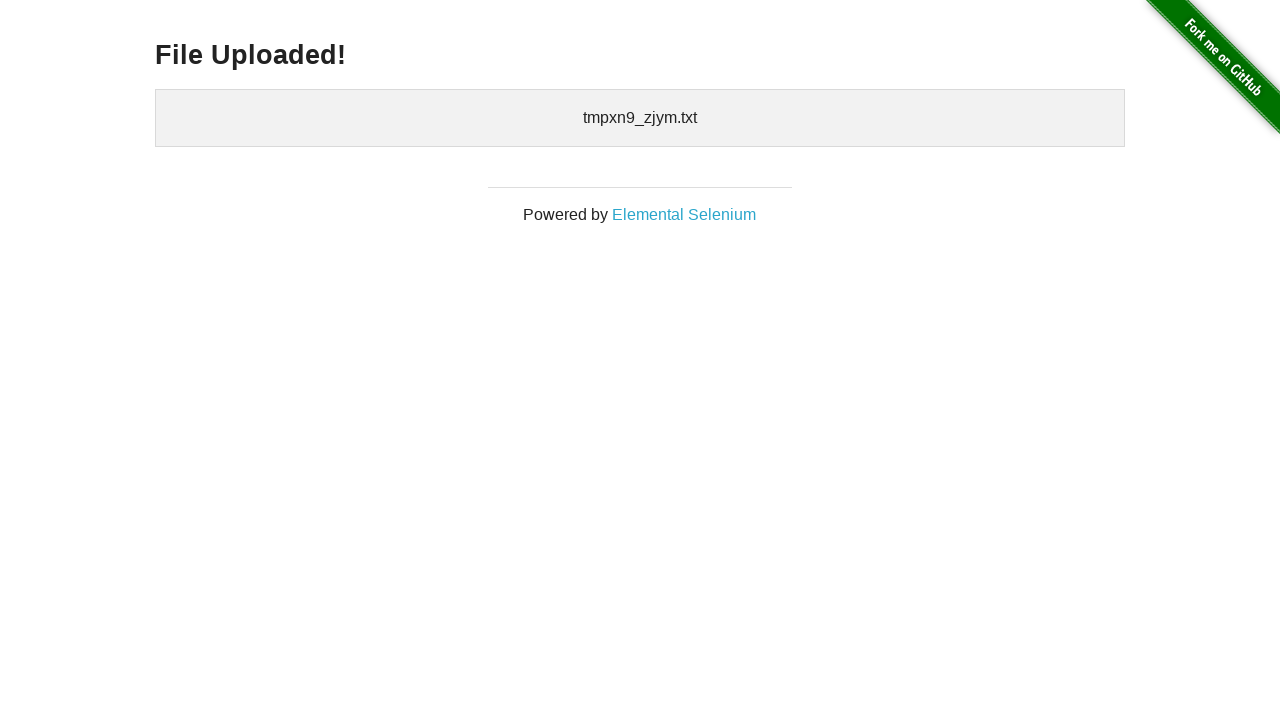

File upload completed and confirmation displayed
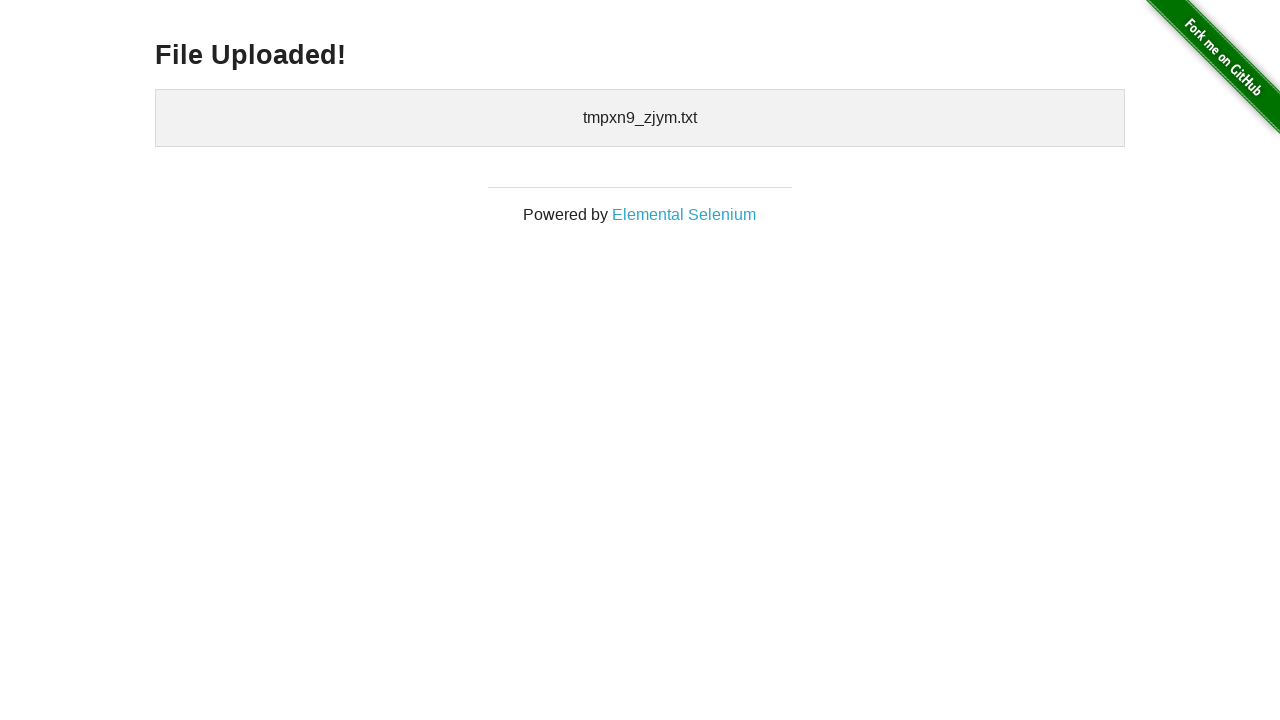

Cleaned up temporary test file
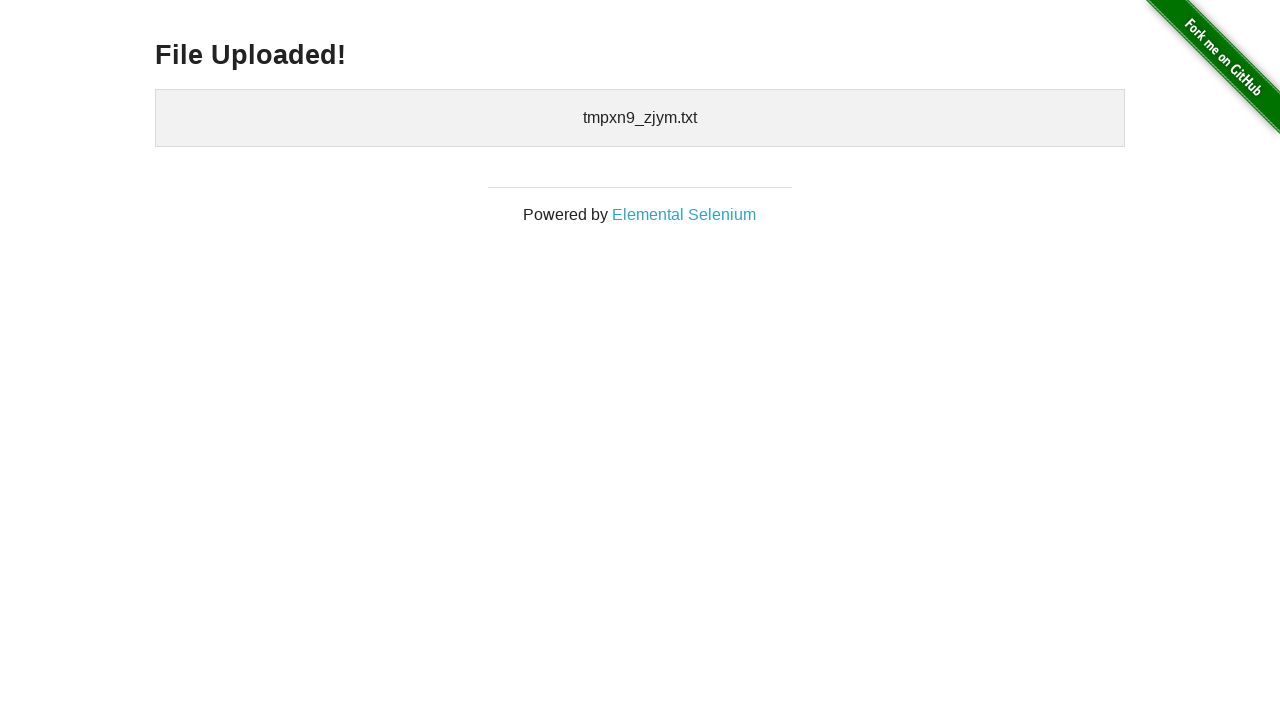

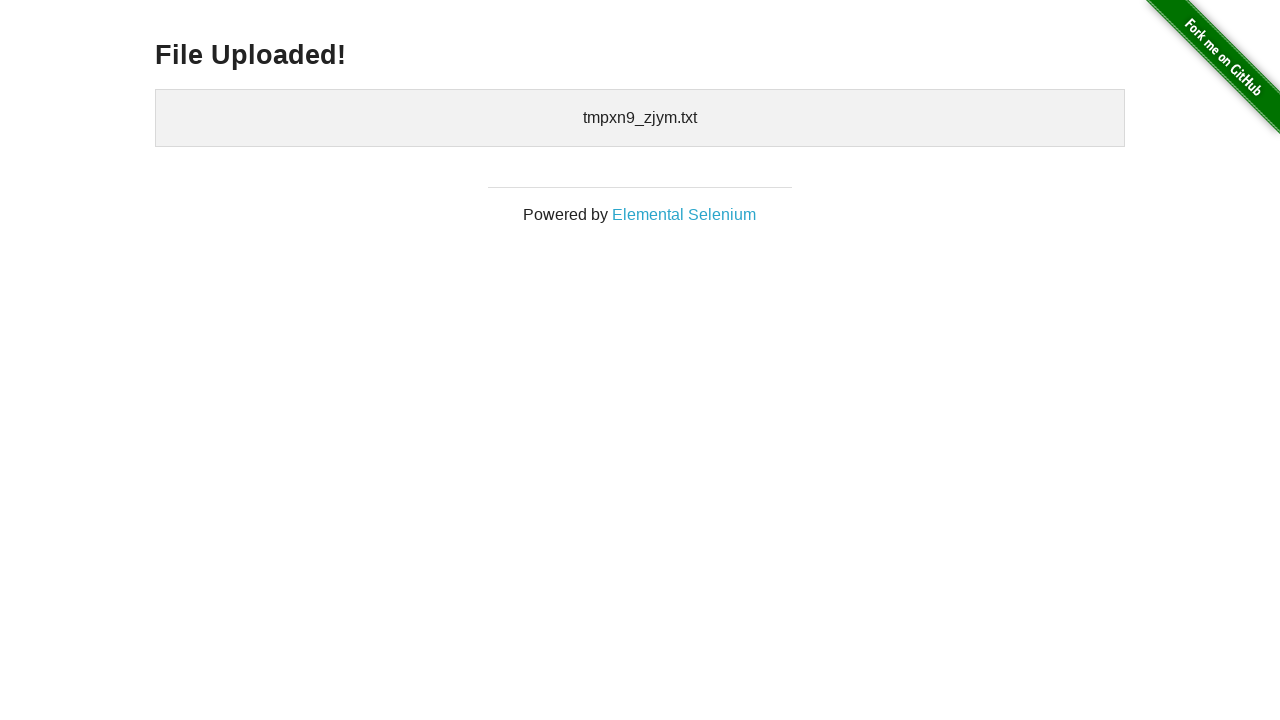